Tests accepting a JavaScript alert by clicking the first button, accepting the alert dialog, and verifying the result message displays "You successfully clicked an alert"

Starting URL: https://testcenter.techproeducation.com/index.php?page=javascript-alerts

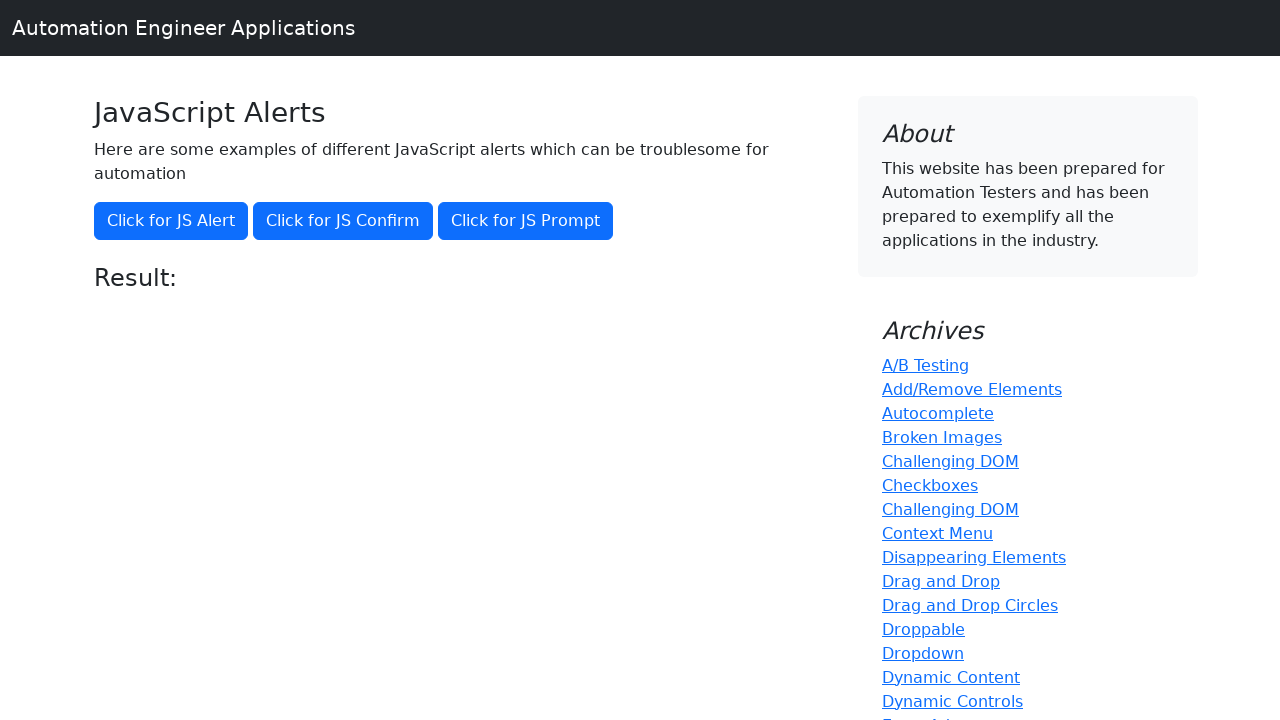

Clicked the 'Click for JS Alert' button at (171, 221) on xpath=//*[text()='Click for JS Alert']
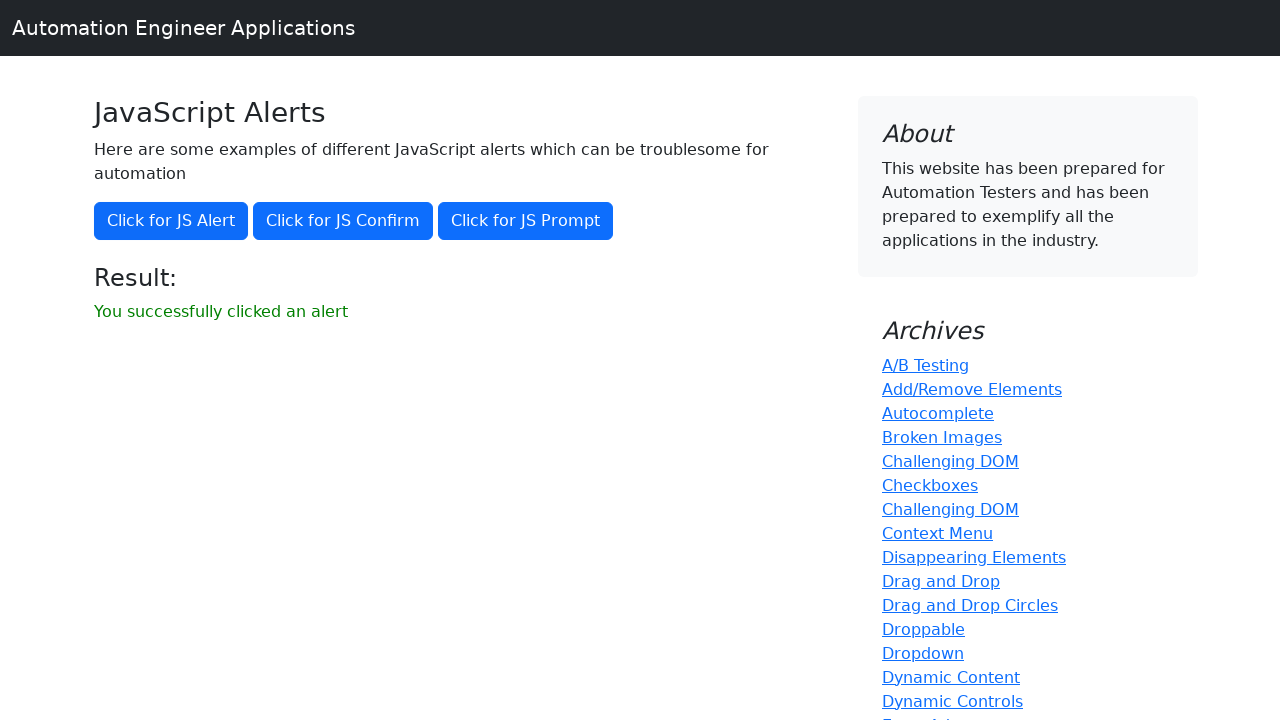

Set up alert dialog handler to accept alerts
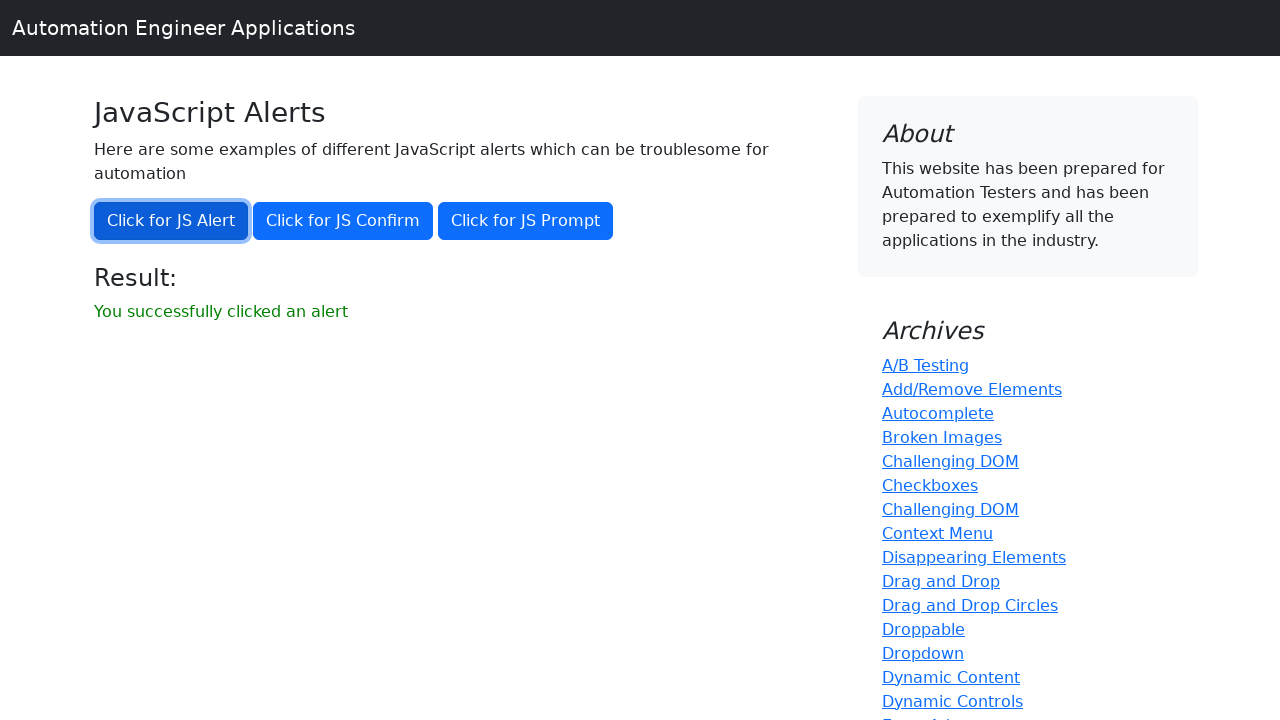

Clicked the 'Click for JS Alert' button again to trigger alert at (171, 221) on xpath=//*[text()='Click for JS Alert']
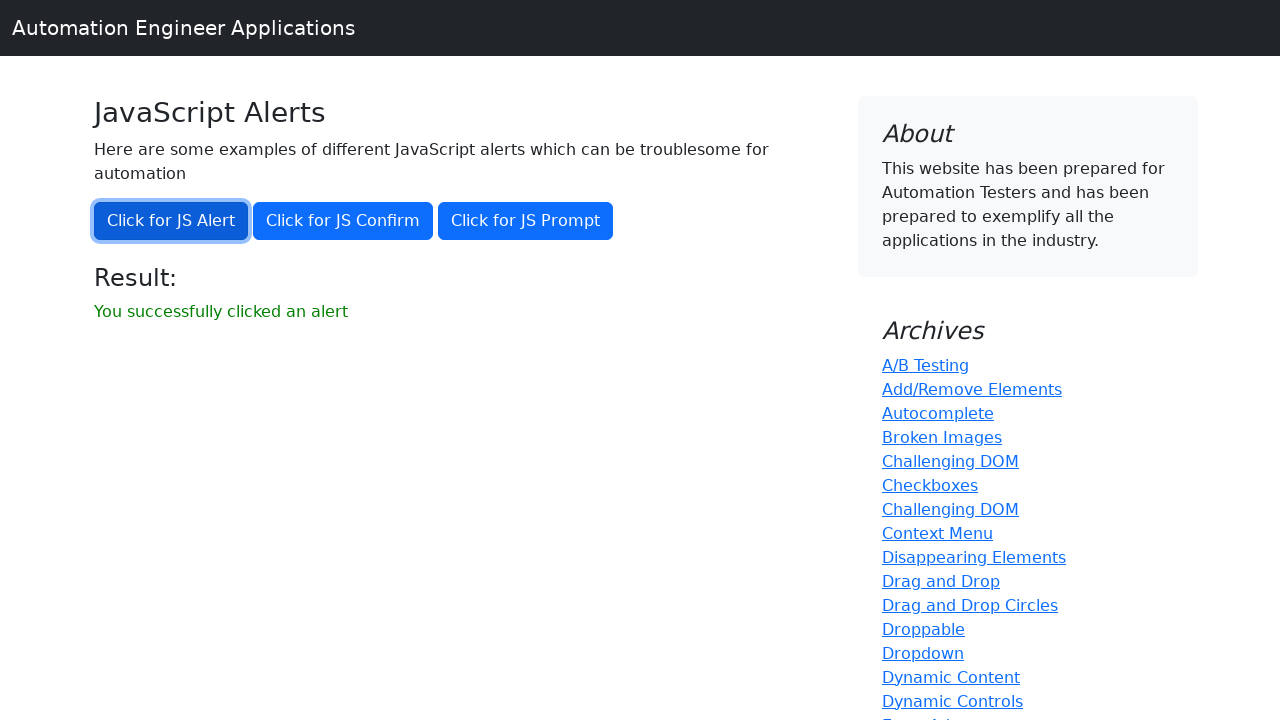

Result message element loaded after accepting alert
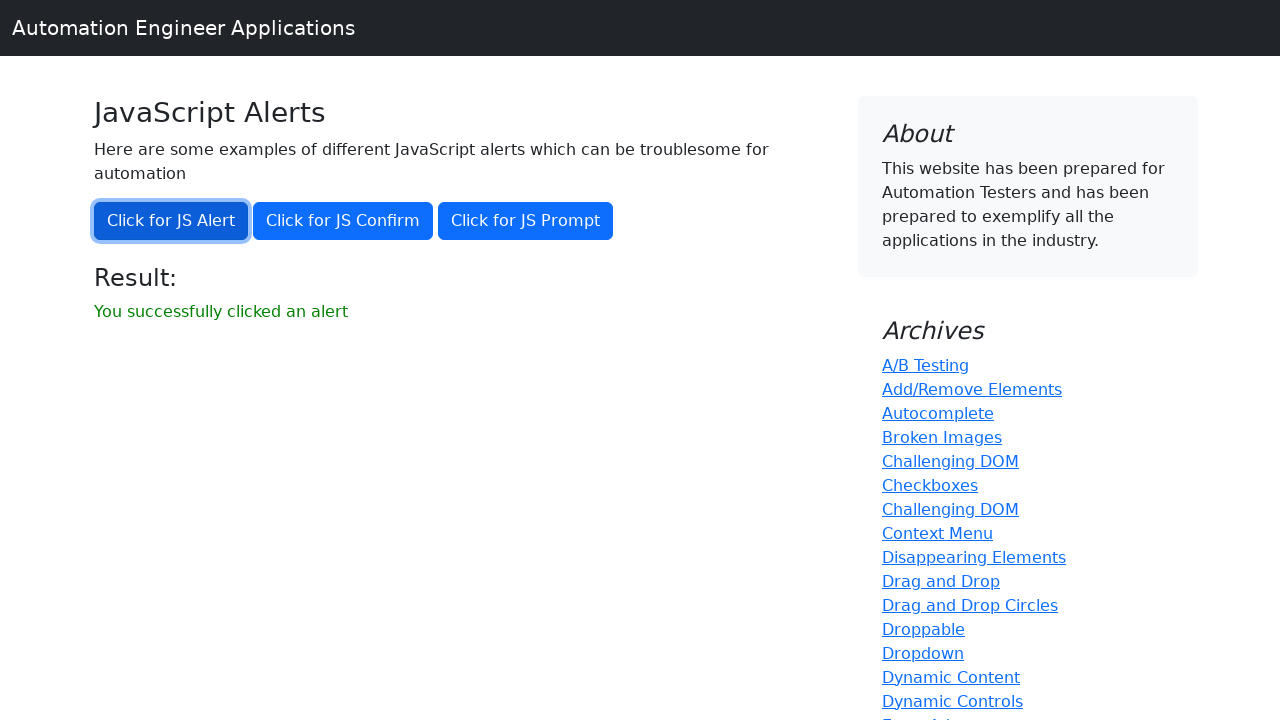

Retrieved result text: 'You successfully clicked an alert'
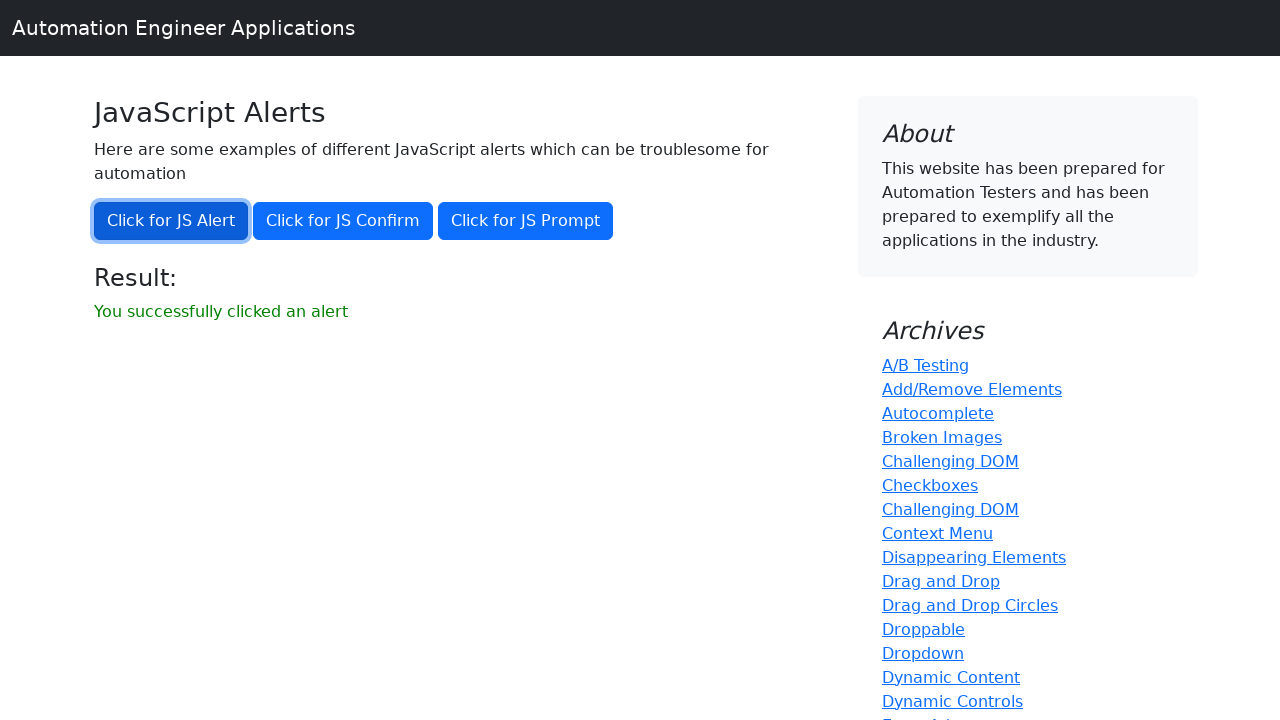

Verified result message displays 'You successfully clicked an alert'
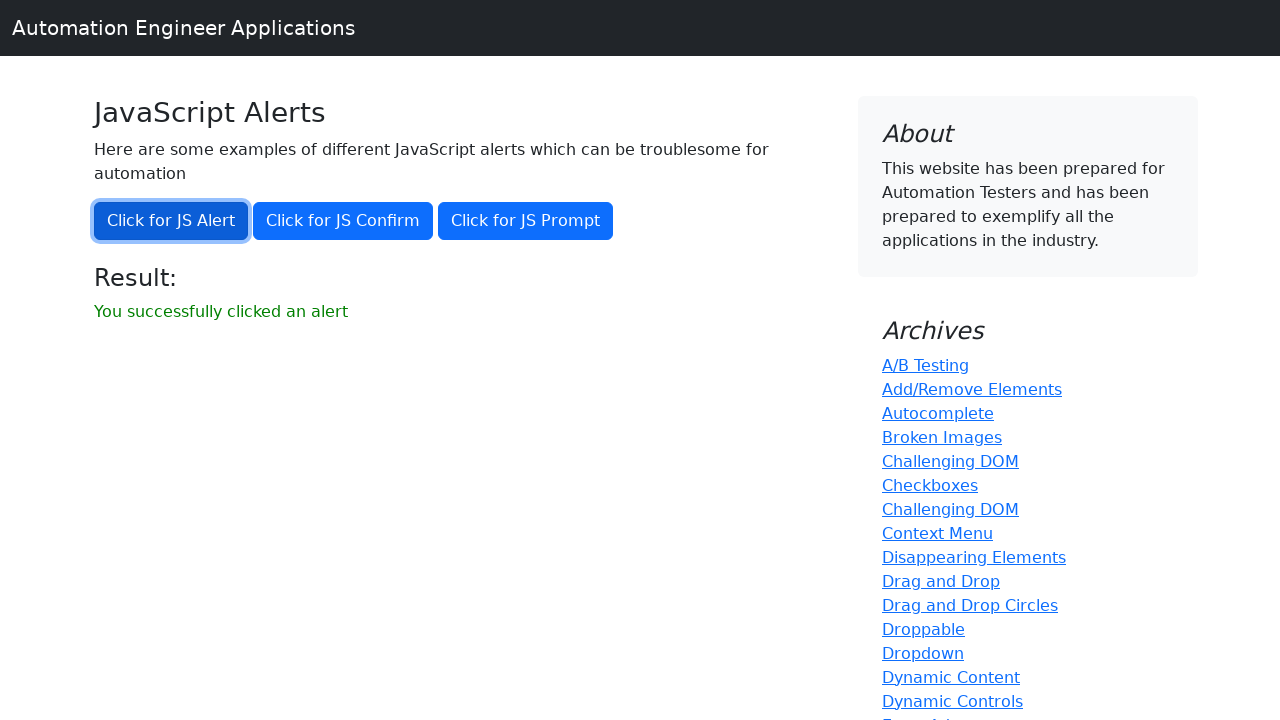

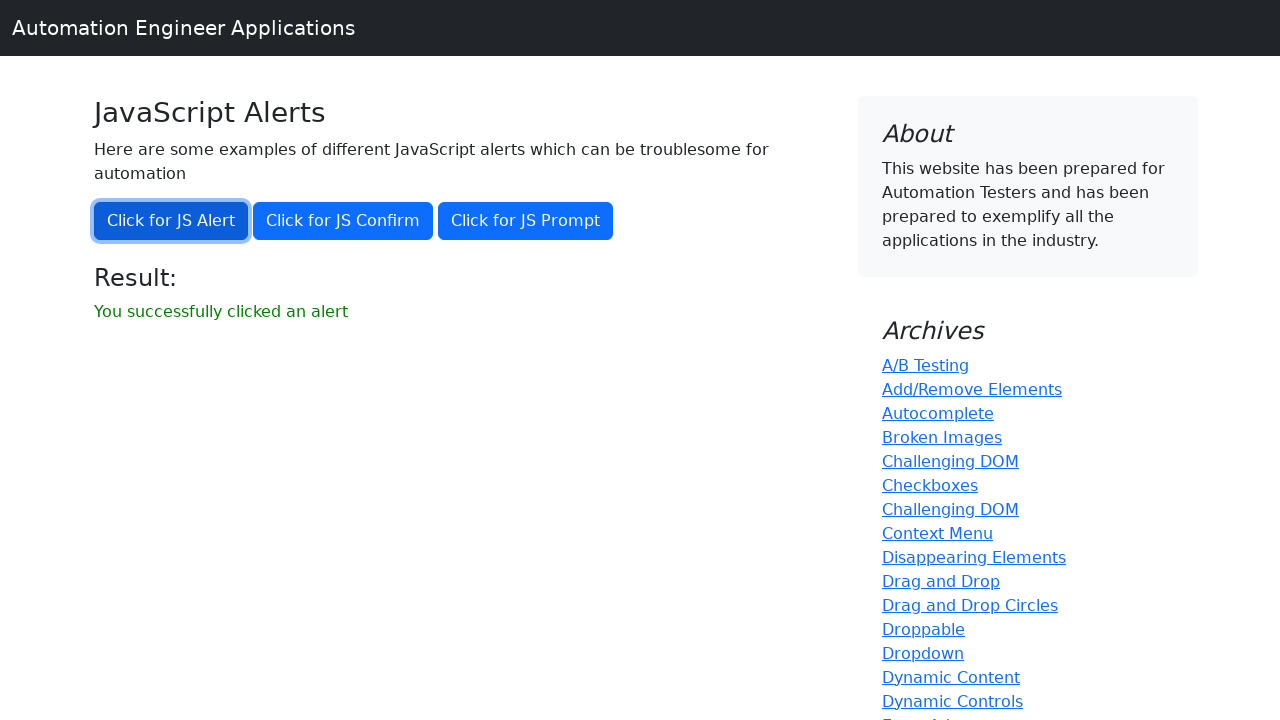